Tests navigation on a training website by clicking the about link and verifying the page loads successfully

Starting URL: http://v1.training-support.net/

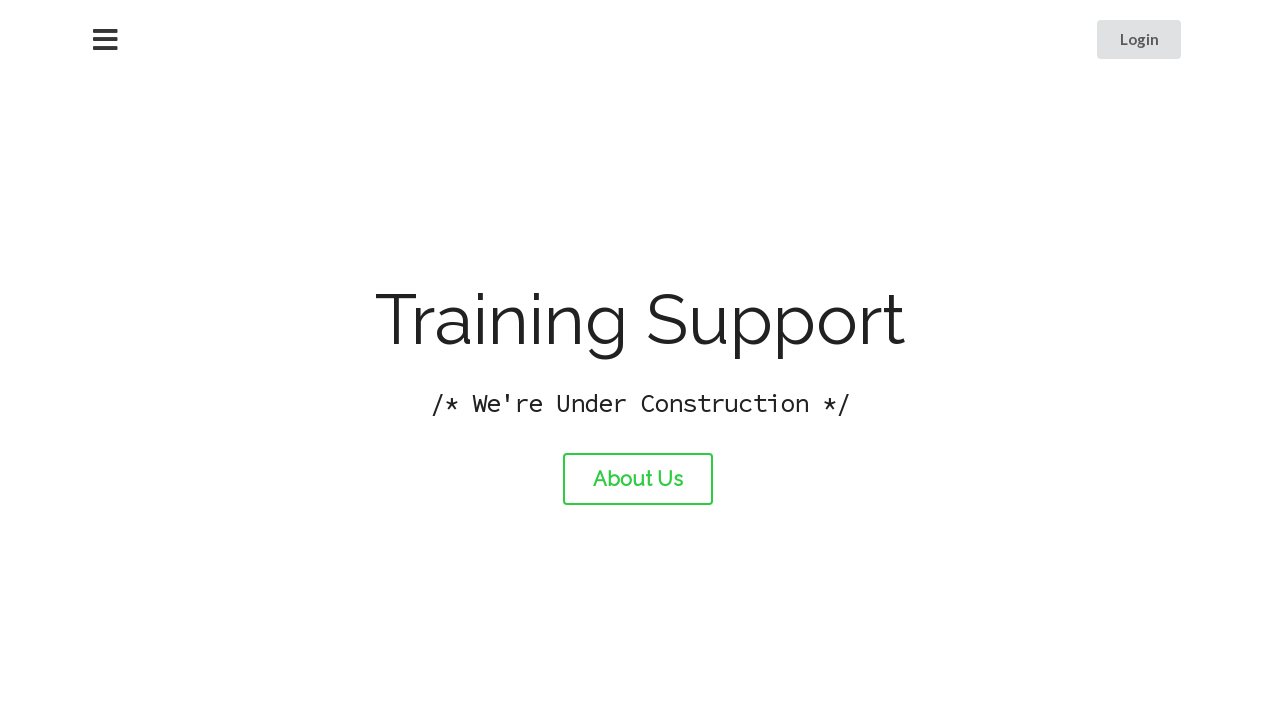

Clicked on the about link at (638, 479) on a#about-link
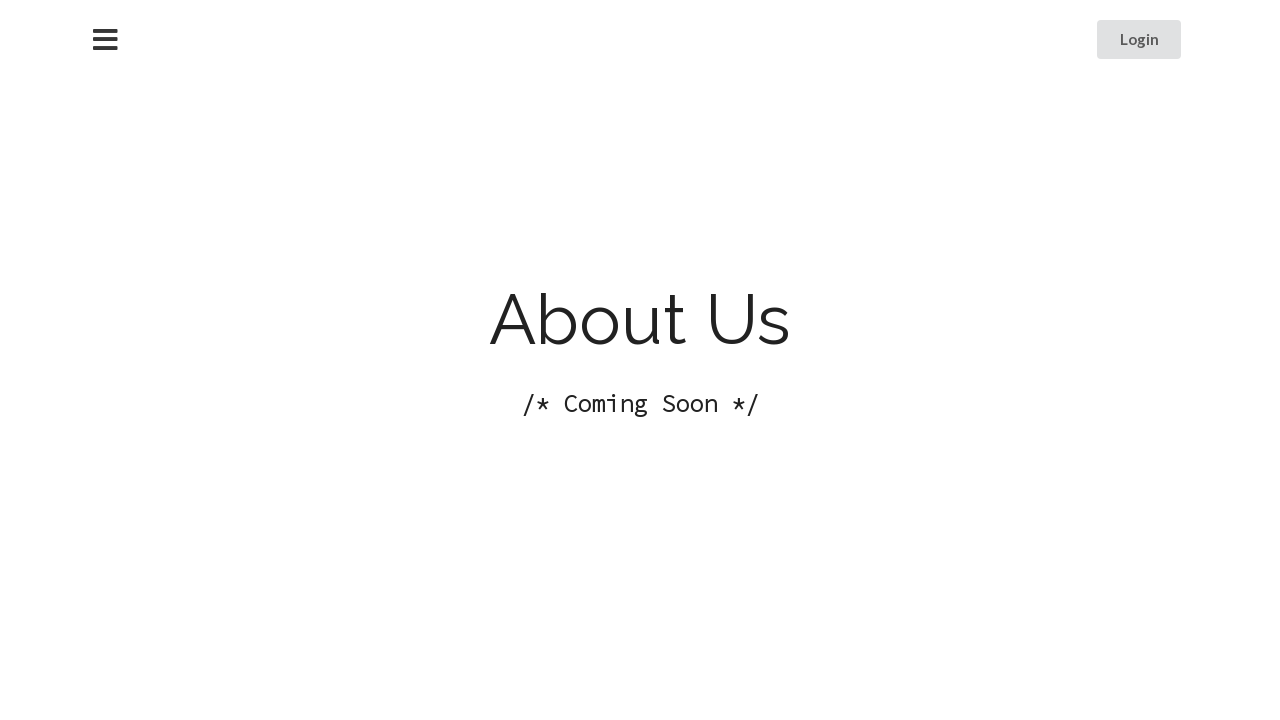

About page loaded successfully
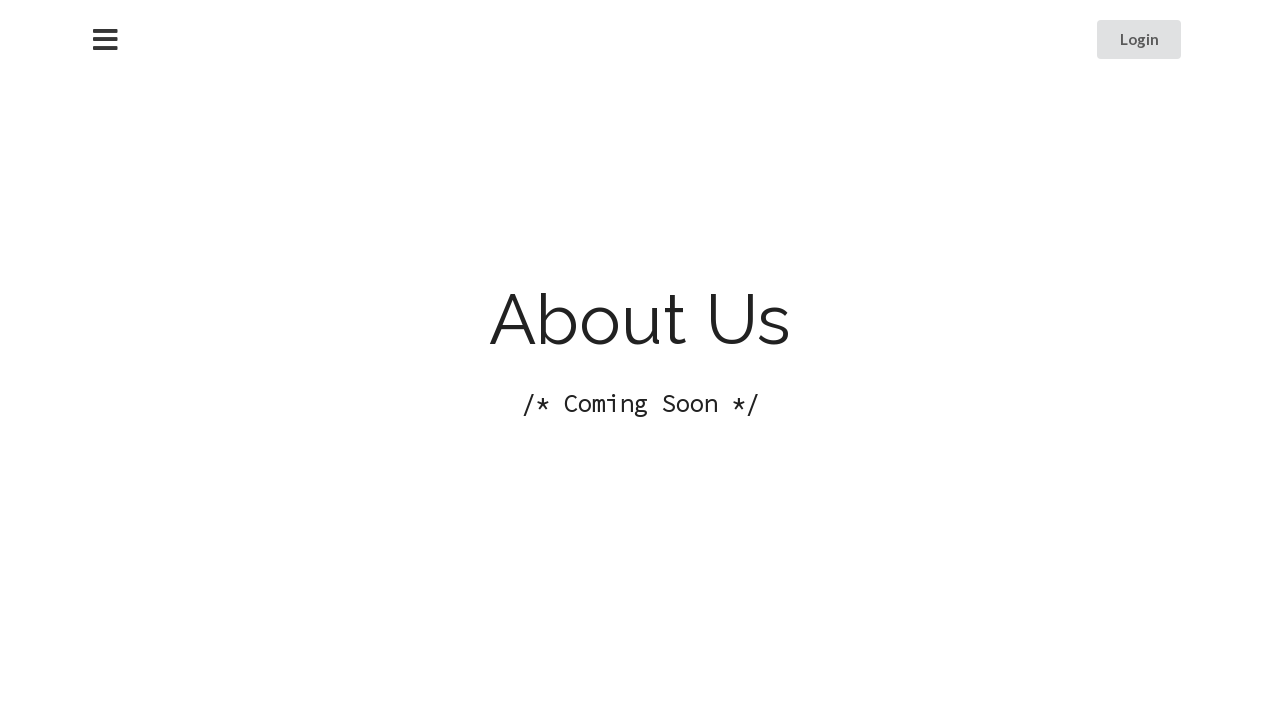

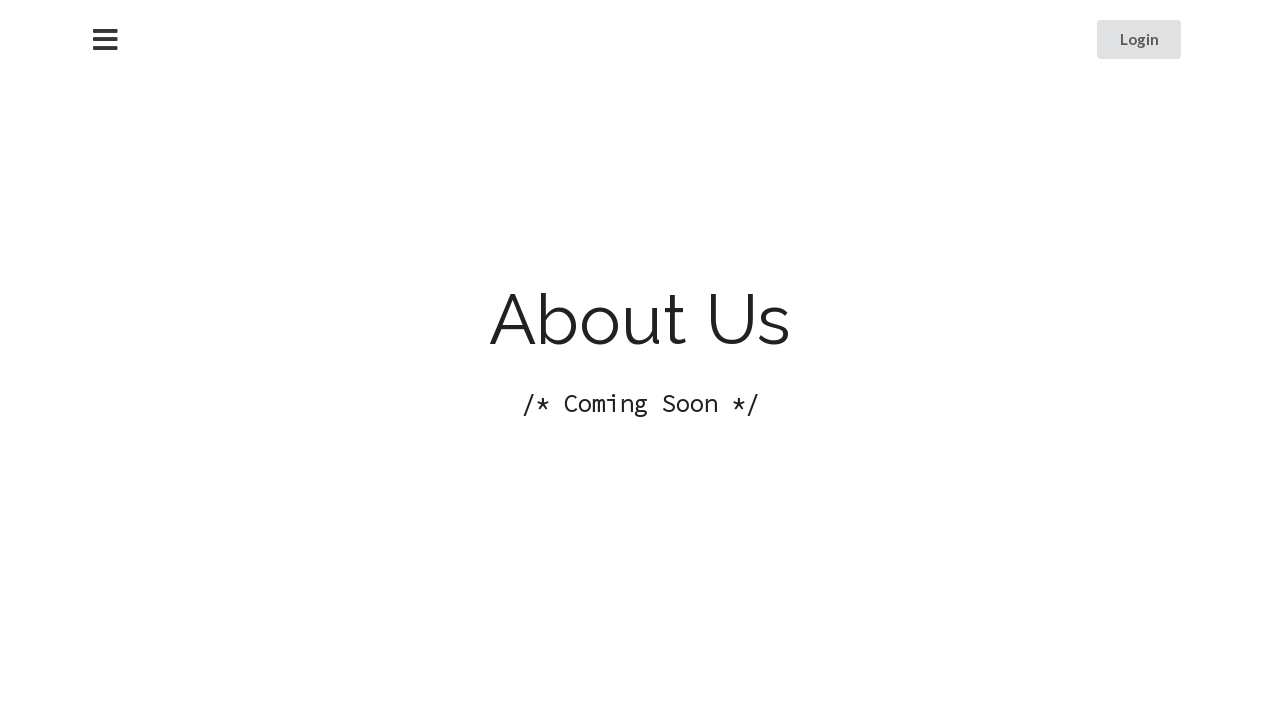